Tests multiple checkbox selection by clicking all checkboxes with the form-check-input class

Starting URL: https://testautomationpractice.blogspot.com/

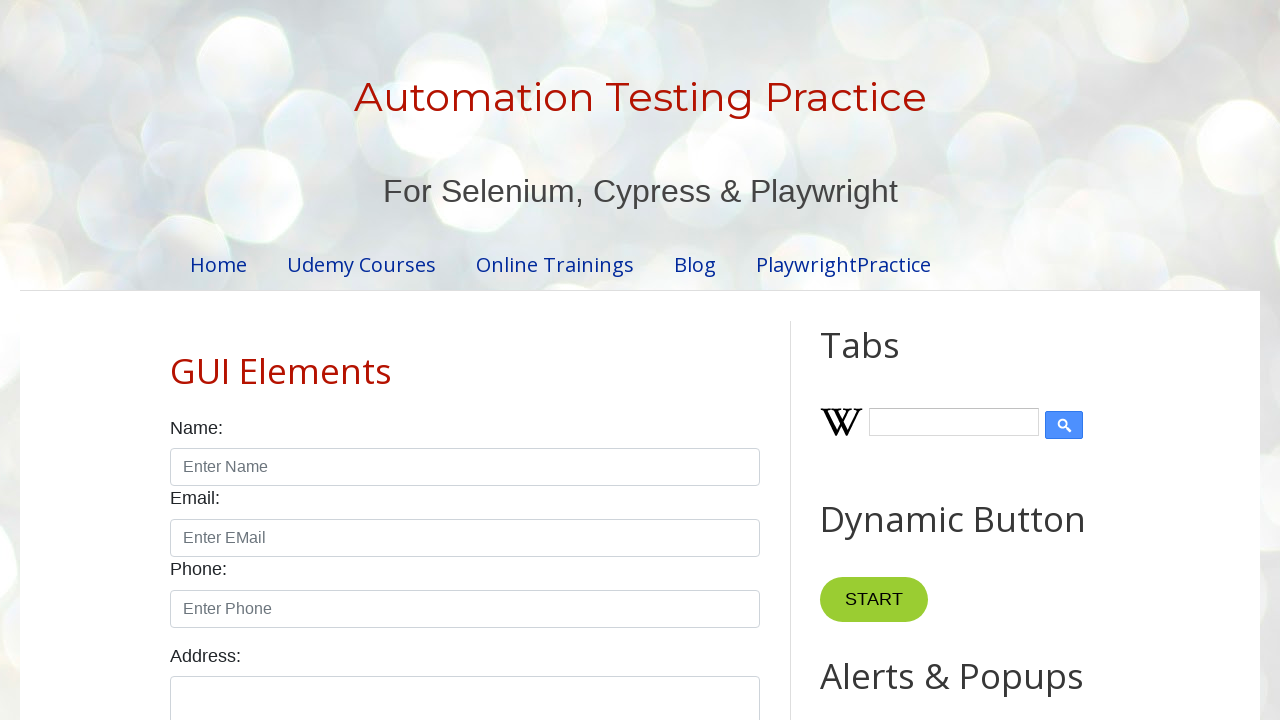

Navigated to test automation practice website
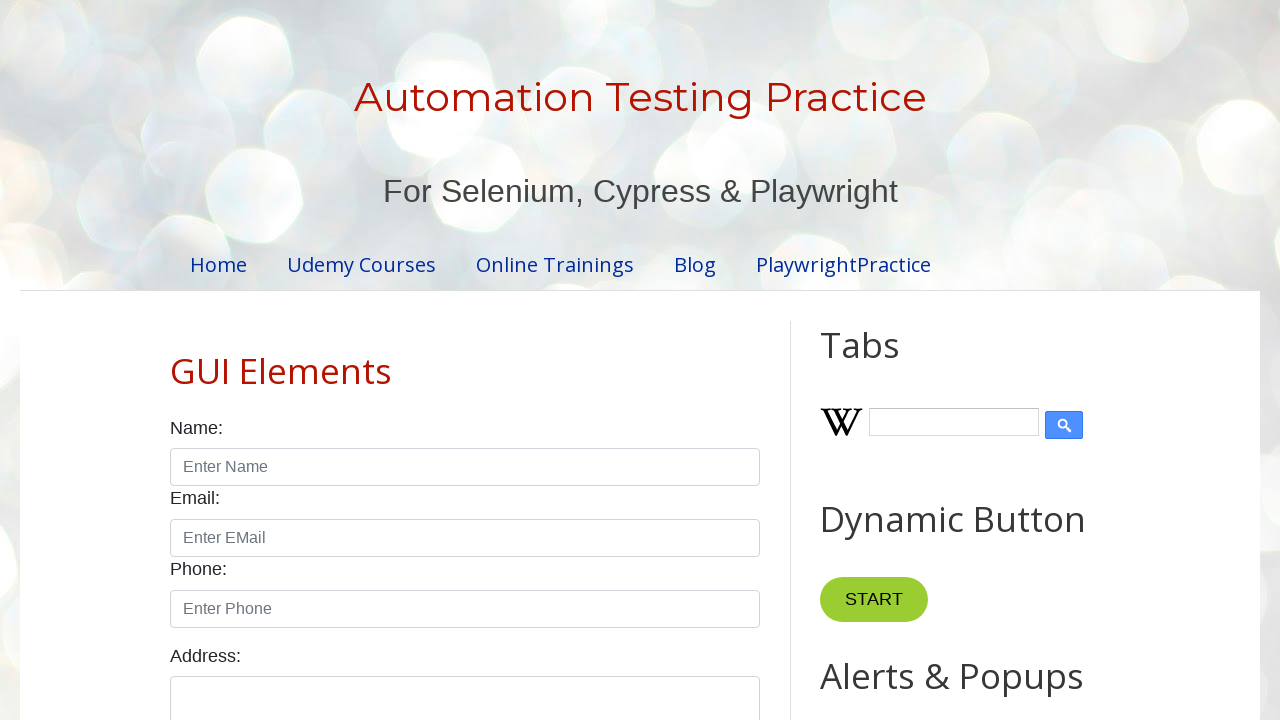

Located all checkboxes with form-check-input class
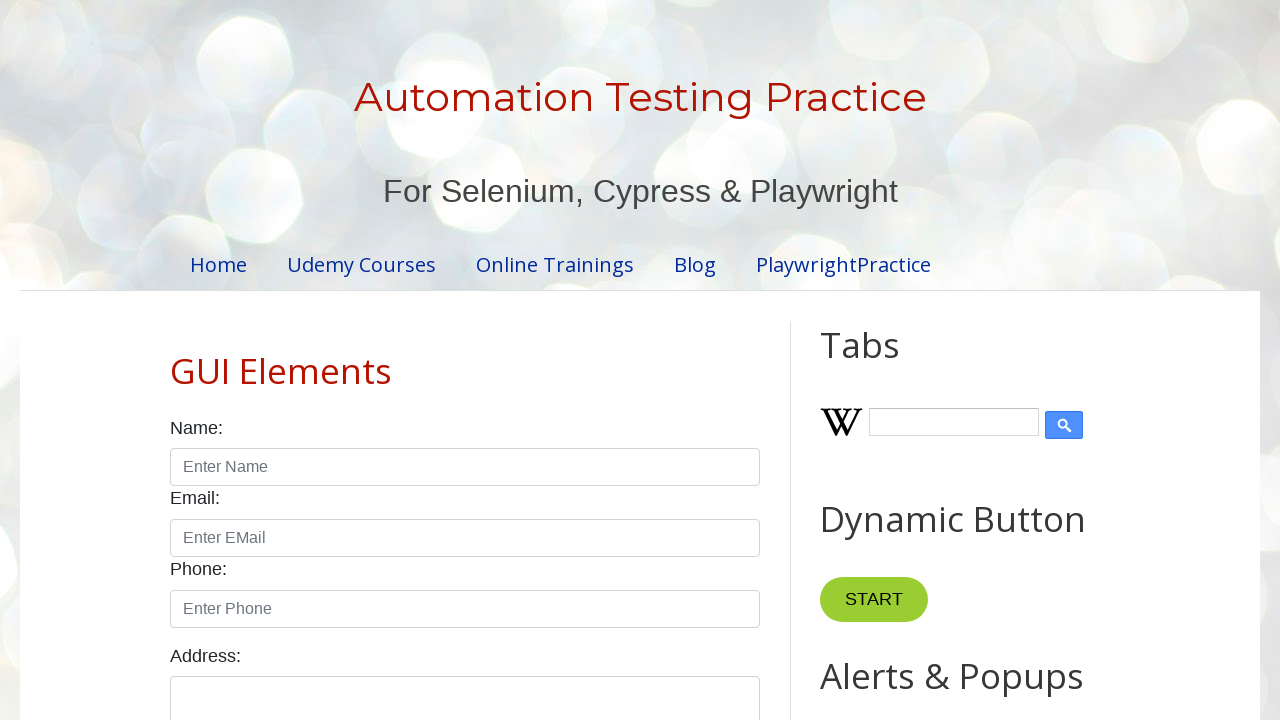

Found 7 checkboxes on the page
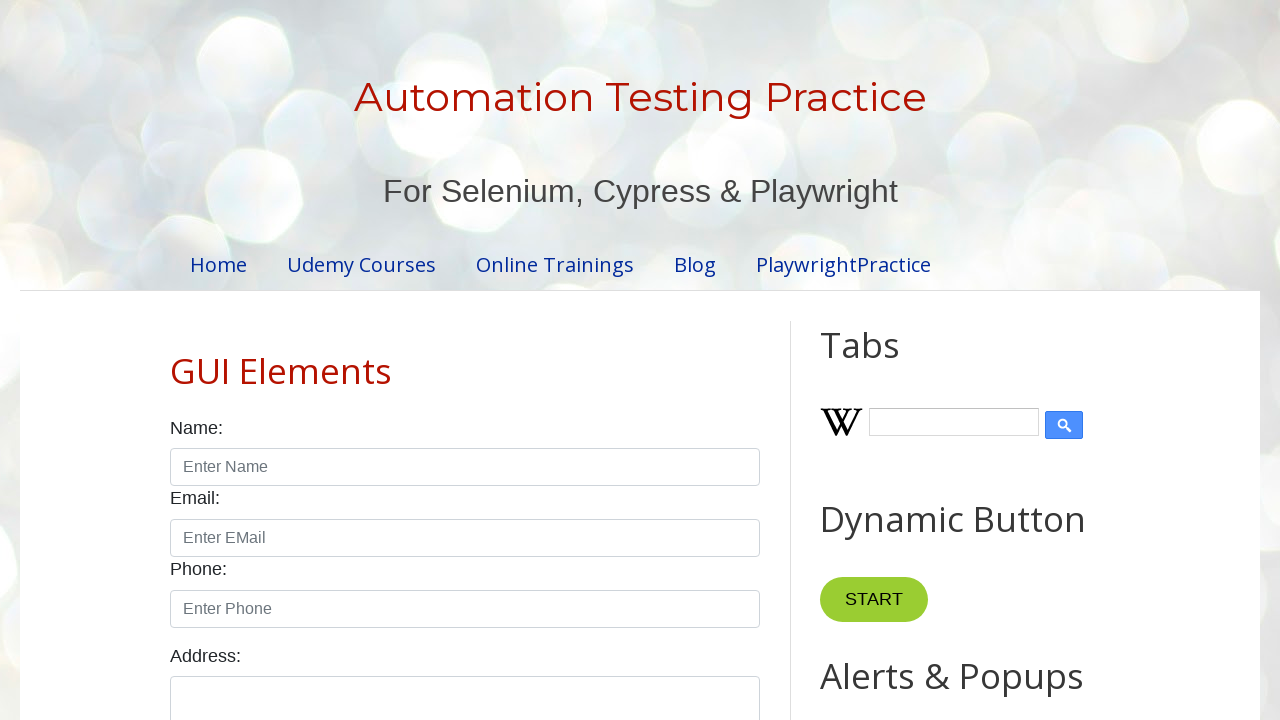

Clicked checkbox 1 of 7 at (176, 360) on xpath=//input[@class='form-check-input' and @type='checkbox'] >> nth=0
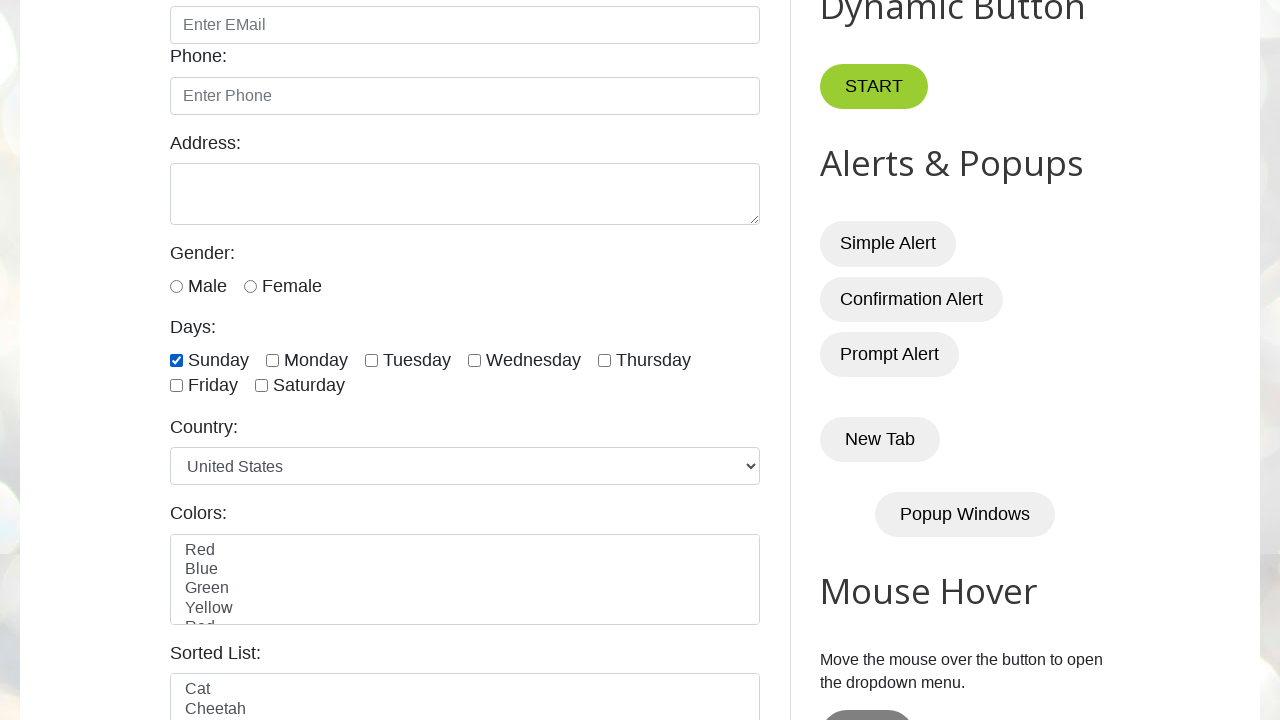

Clicked checkbox 2 of 7 at (272, 360) on xpath=//input[@class='form-check-input' and @type='checkbox'] >> nth=1
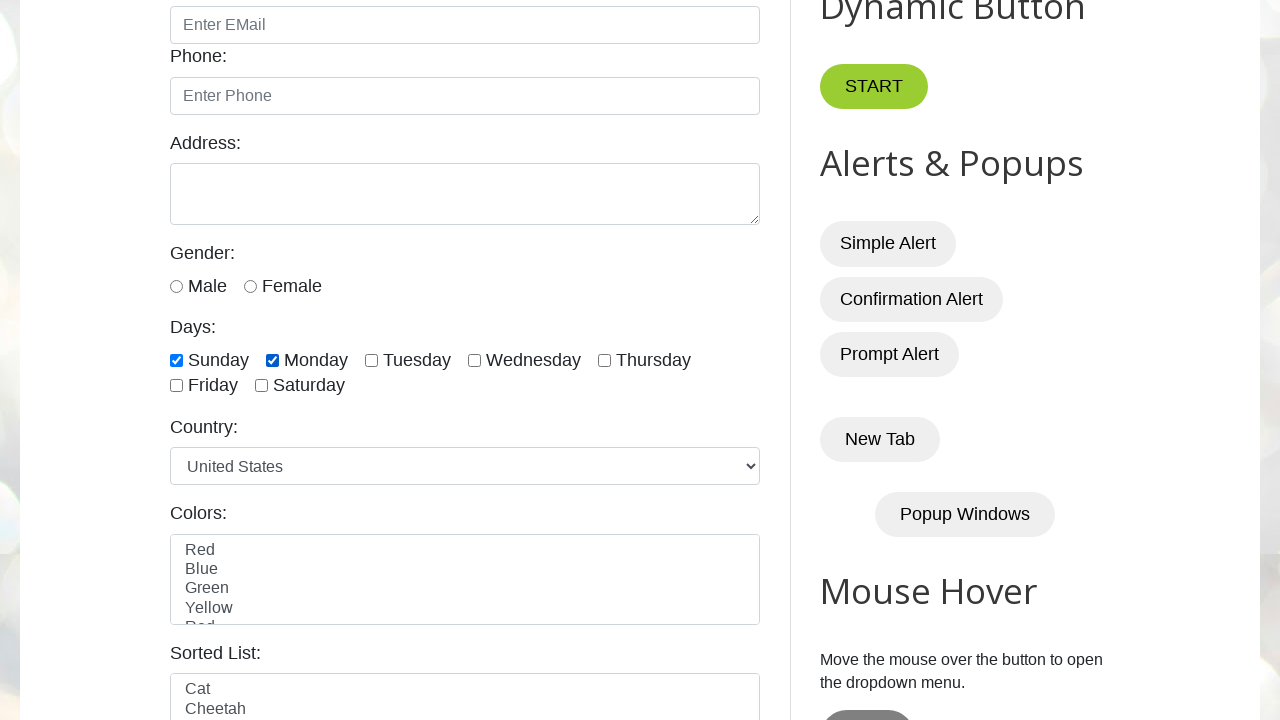

Clicked checkbox 3 of 7 at (372, 360) on xpath=//input[@class='form-check-input' and @type='checkbox'] >> nth=2
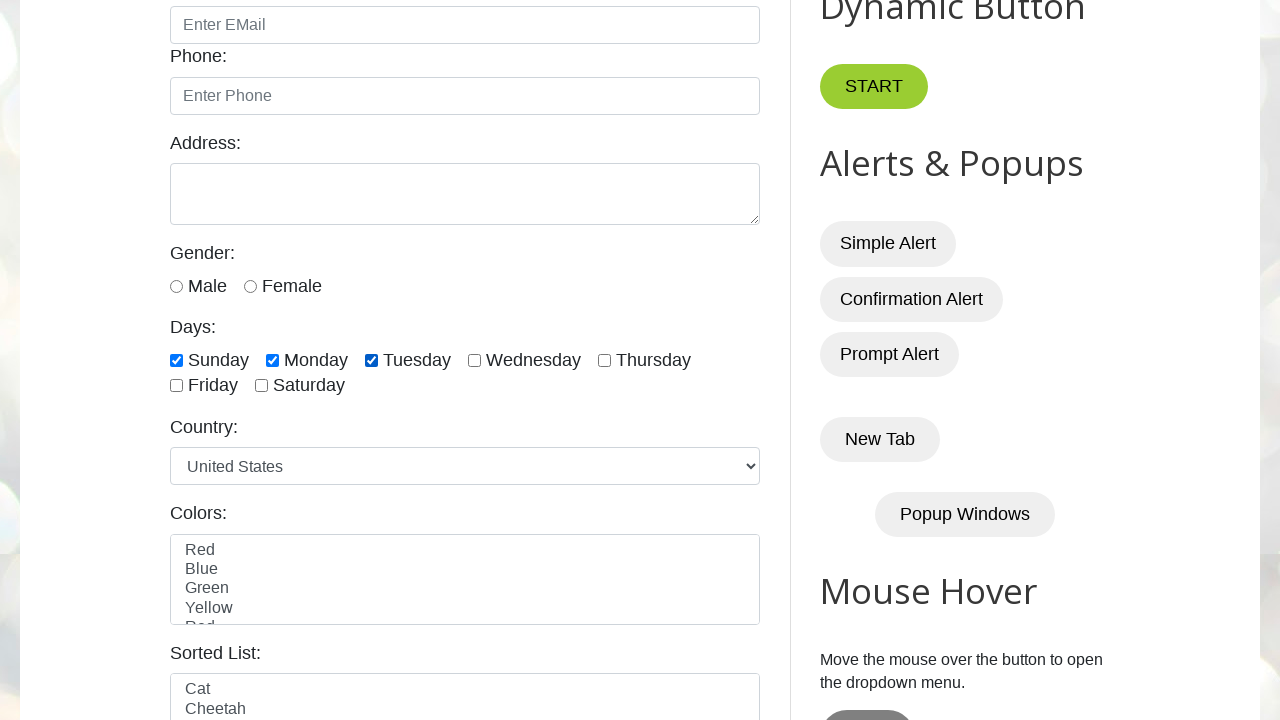

Clicked checkbox 4 of 7 at (474, 360) on xpath=//input[@class='form-check-input' and @type='checkbox'] >> nth=3
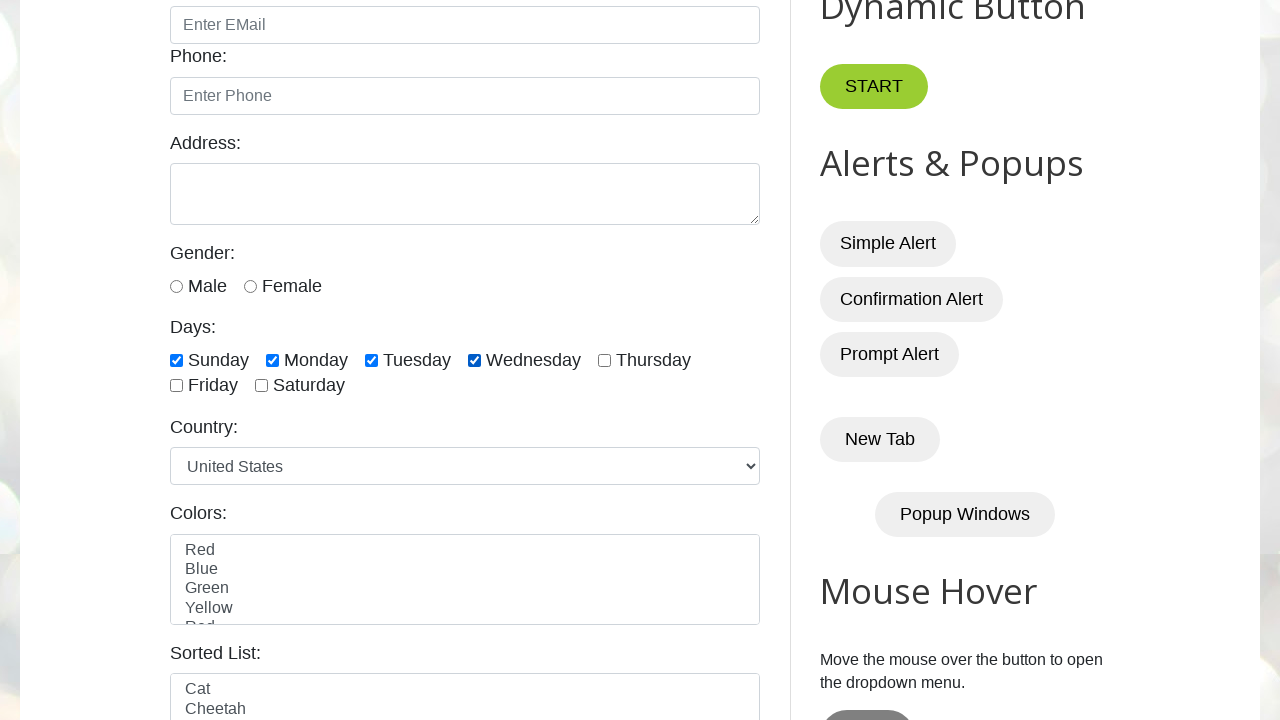

Clicked checkbox 5 of 7 at (604, 360) on xpath=//input[@class='form-check-input' and @type='checkbox'] >> nth=4
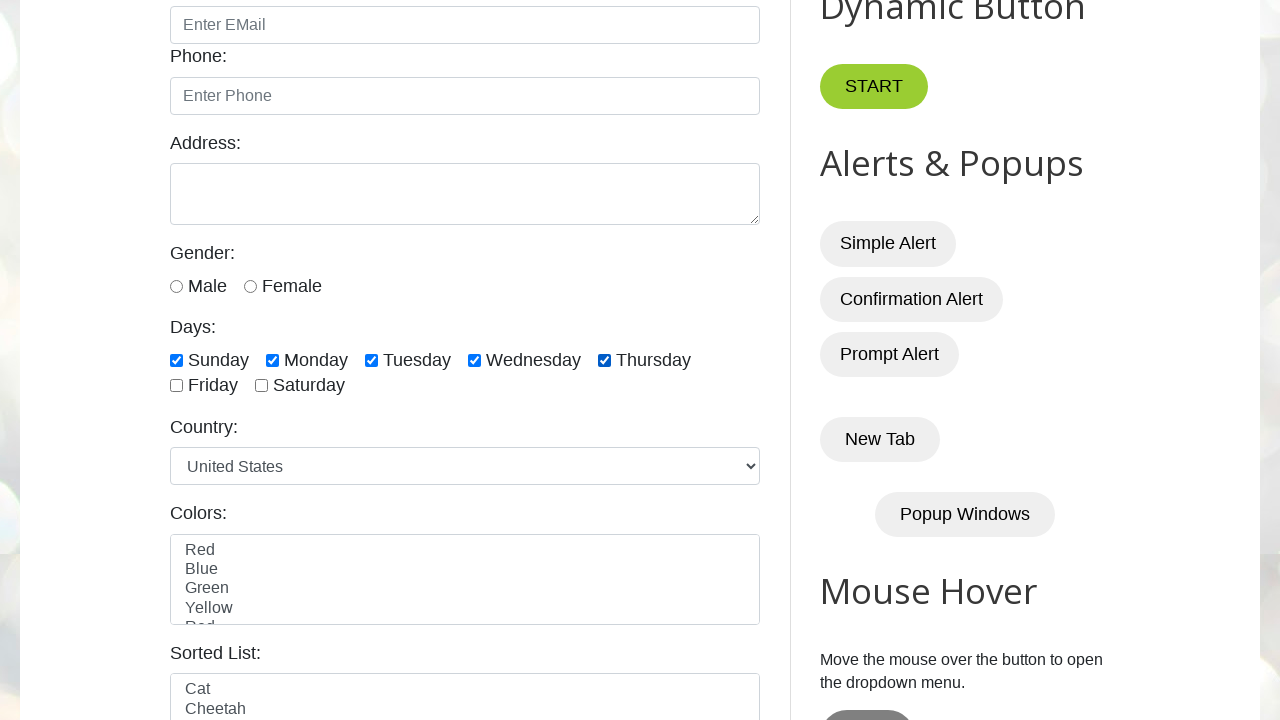

Clicked checkbox 6 of 7 at (176, 386) on xpath=//input[@class='form-check-input' and @type='checkbox'] >> nth=5
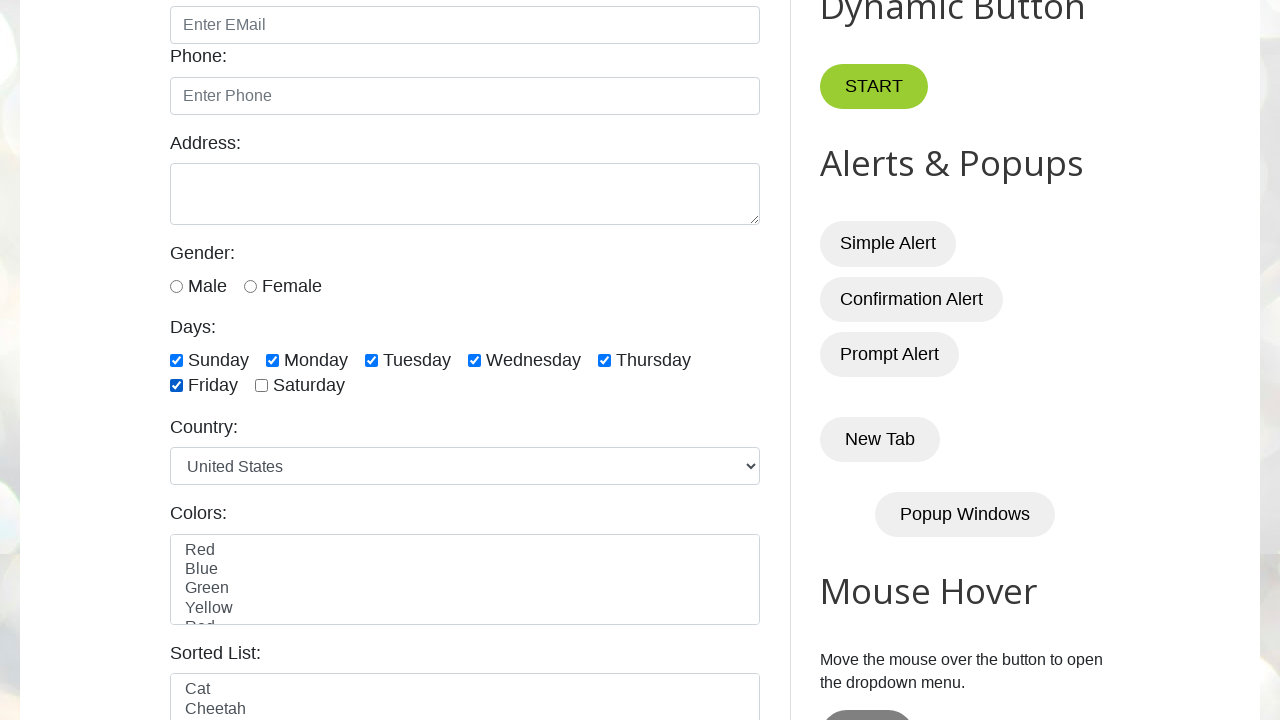

Clicked checkbox 7 of 7 at (262, 386) on xpath=//input[@class='form-check-input' and @type='checkbox'] >> nth=6
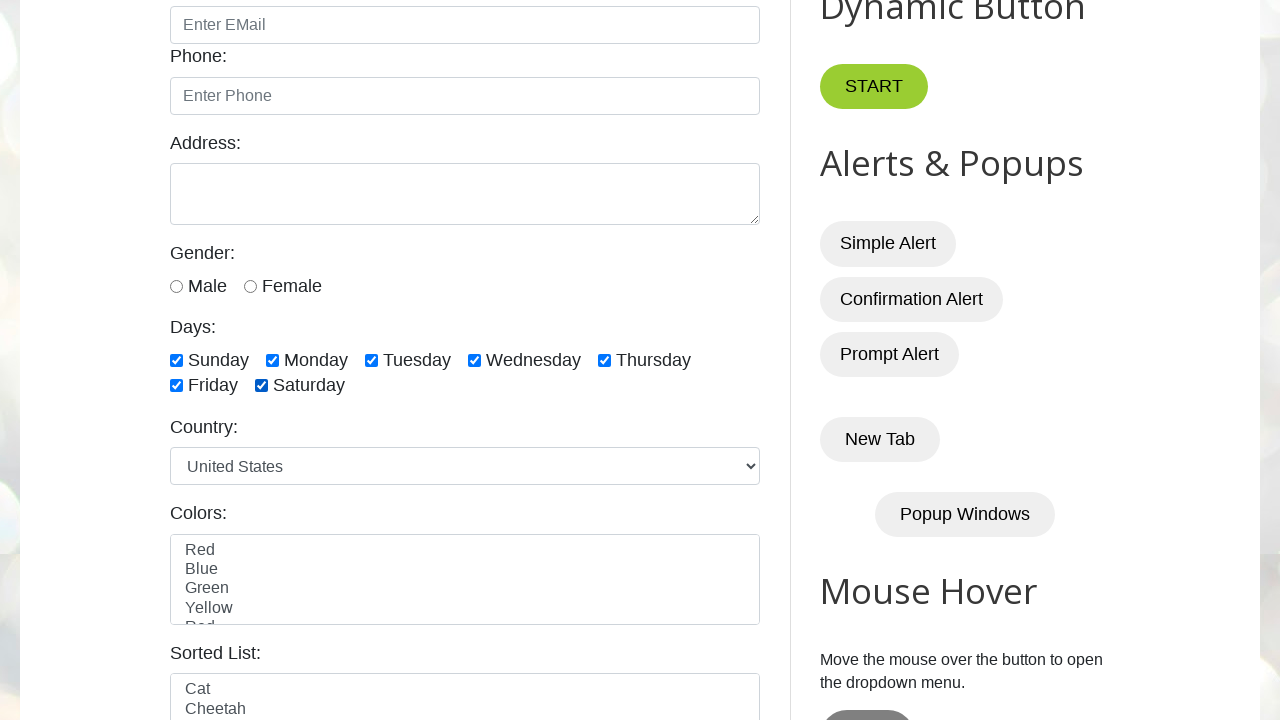

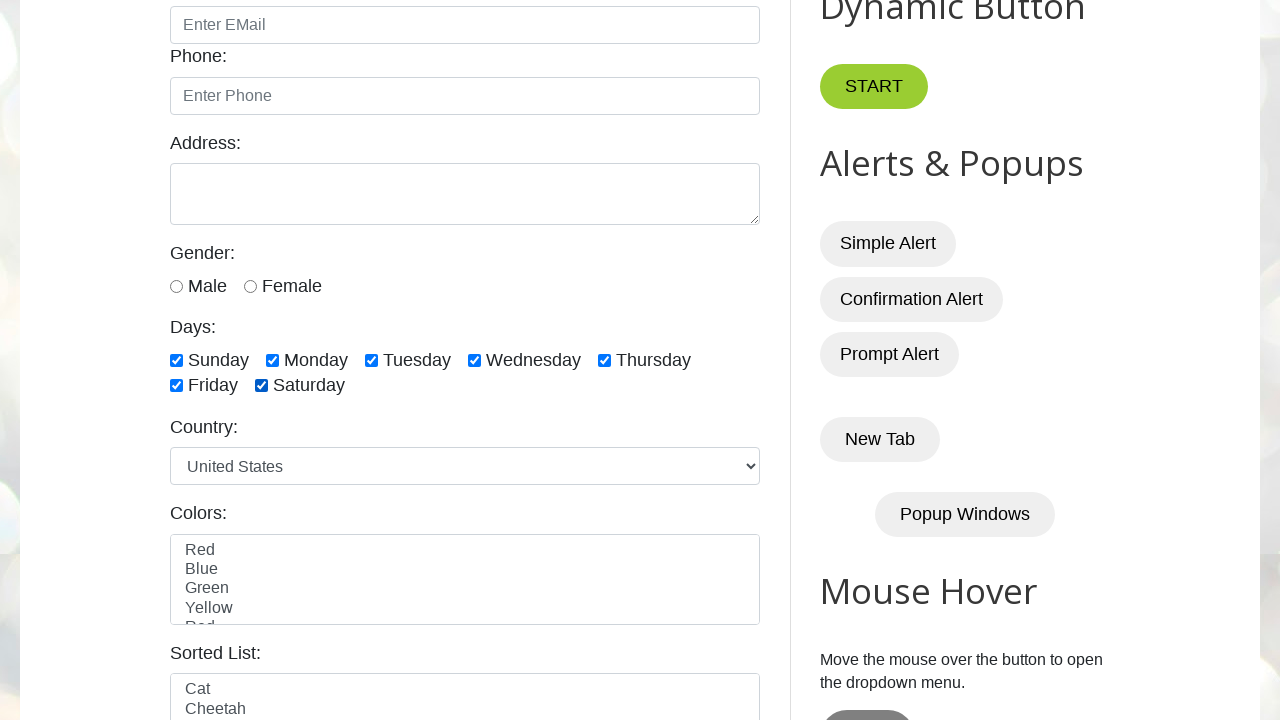